Clicks the Get Started button and verifies the URL contains the expected anchor fragment

Starting URL: https://practice.sdetunicorns.com/

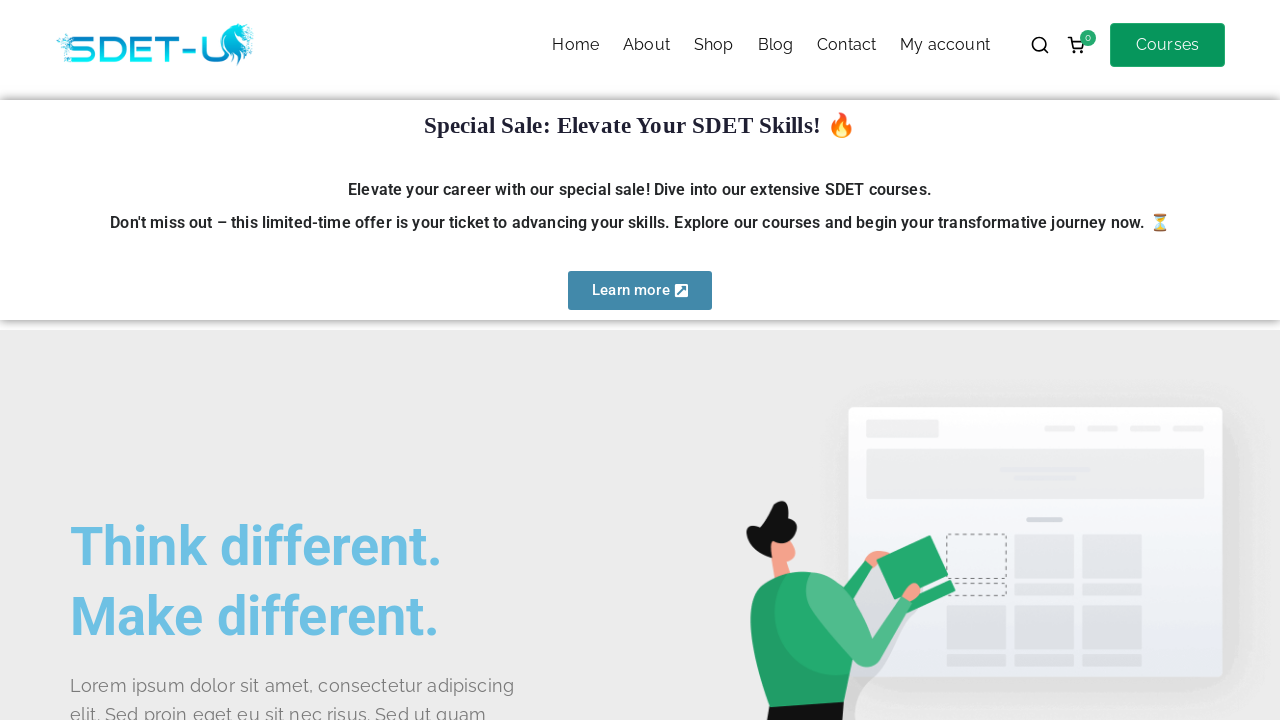

Clicked the Get Started button using CSS selector #get-started at (140, 361) on #get-started
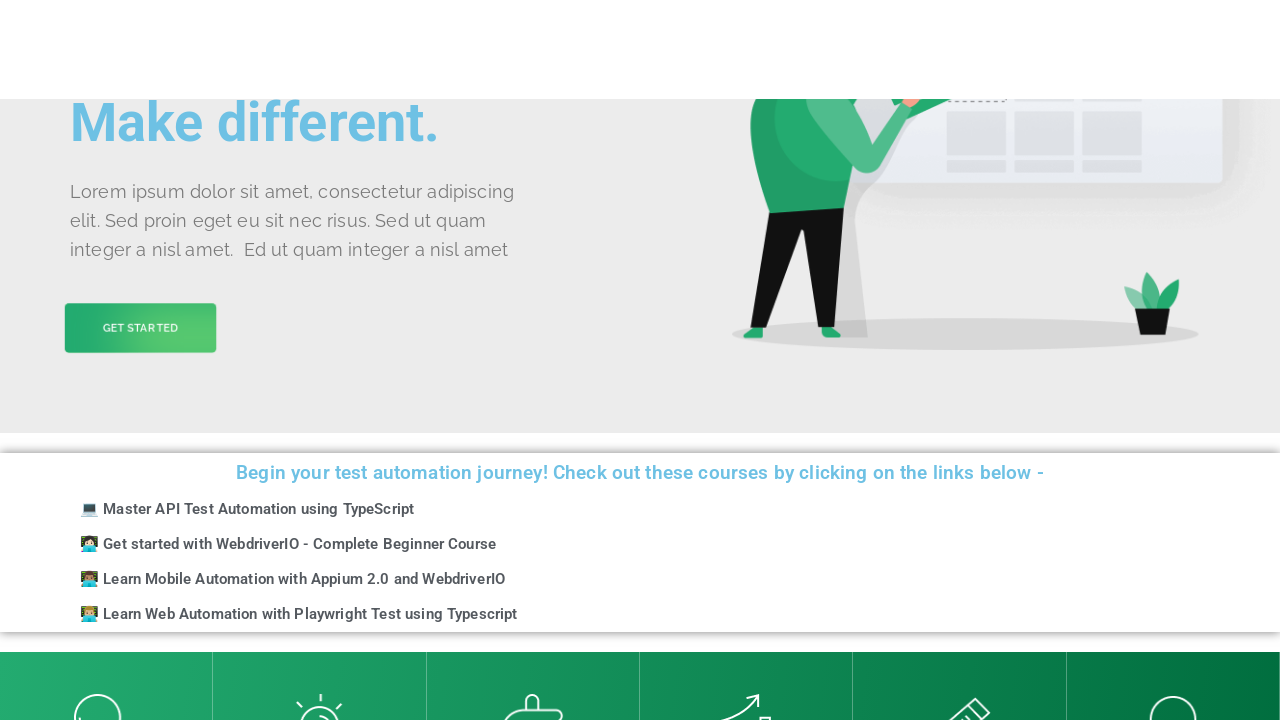

Verified URL contains the #get-started anchor fragment
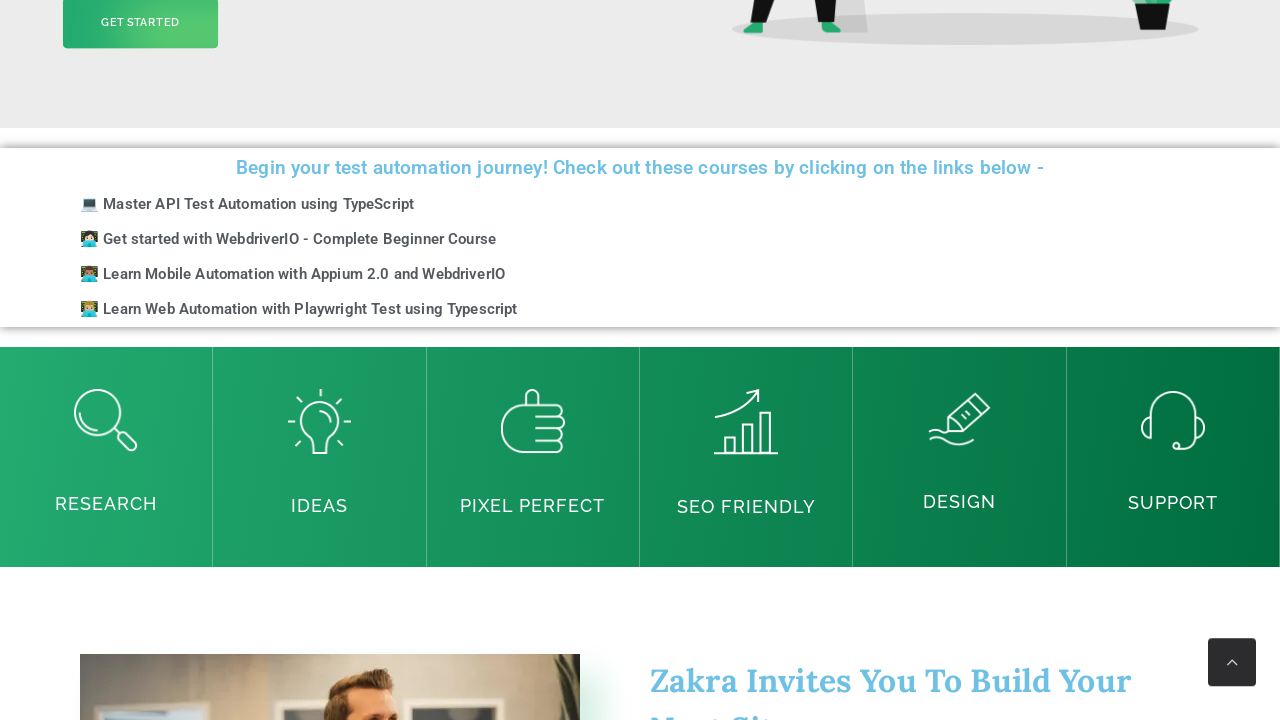

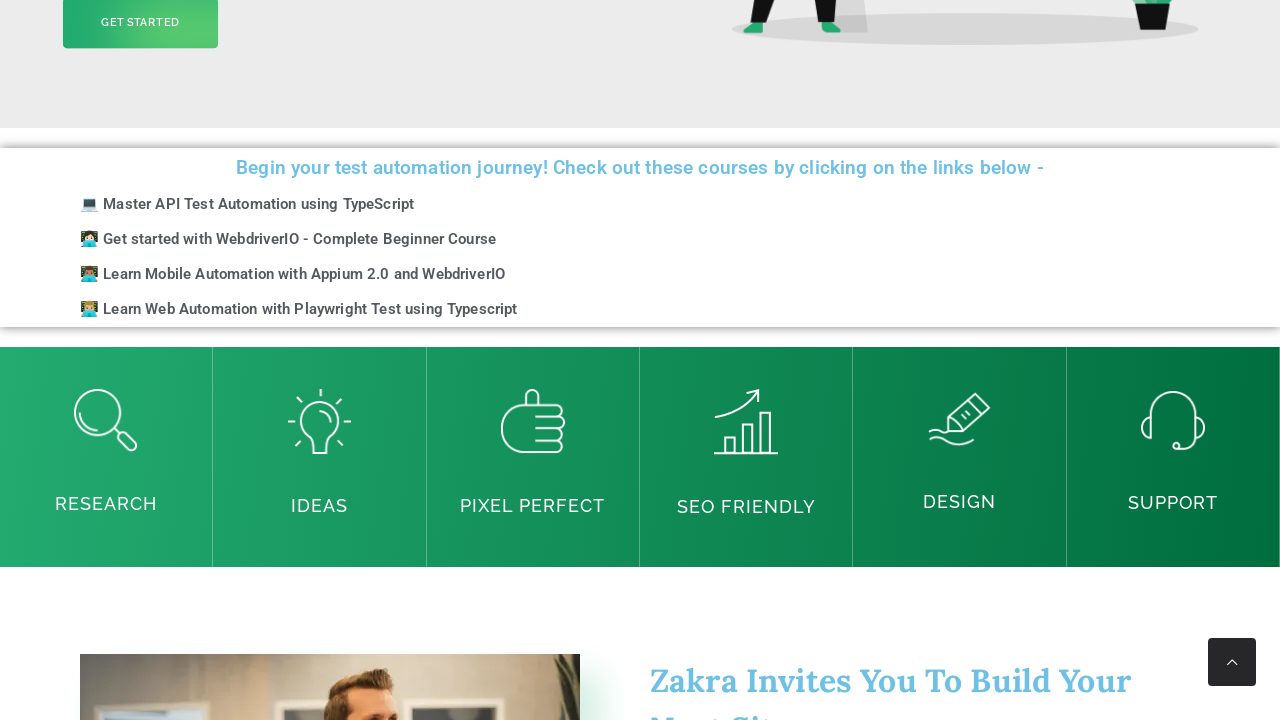